Tests JavaScript confirm alert functionality by clicking the confirm button and accepting the alert dialog that appears

Starting URL: https://demoqa.com/alerts

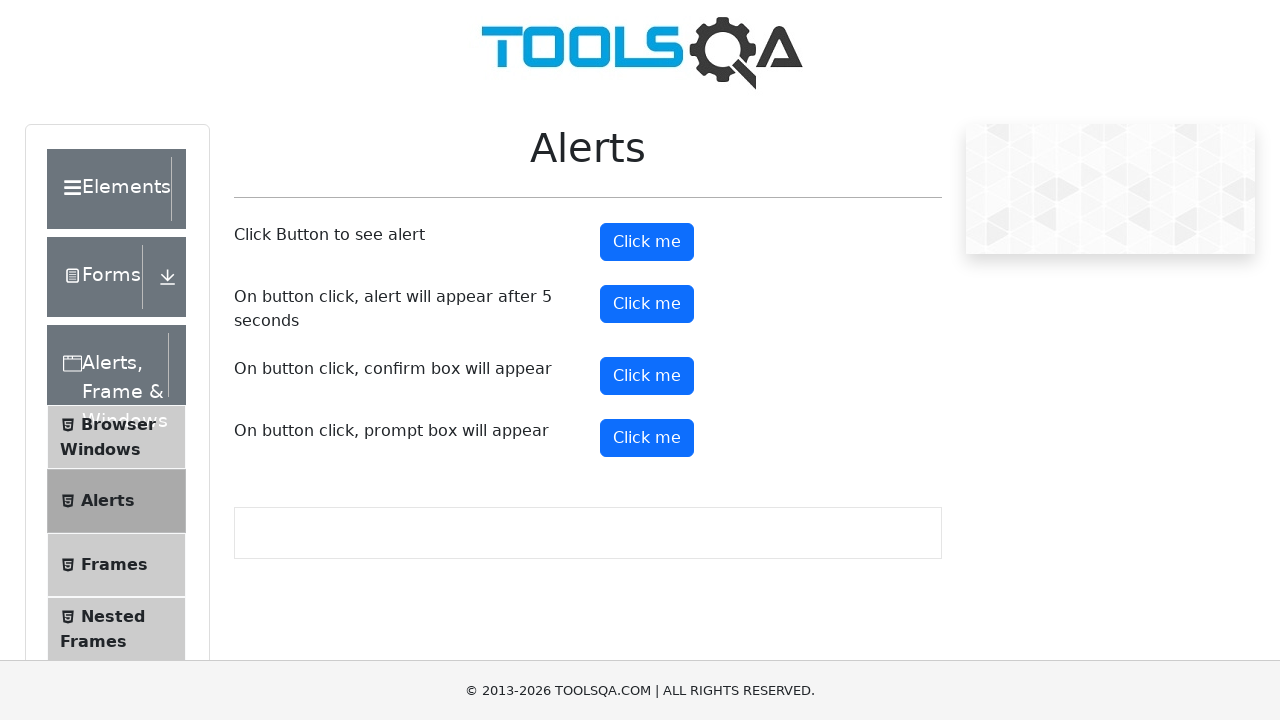

Set up dialog handler to accept confirm dialogs
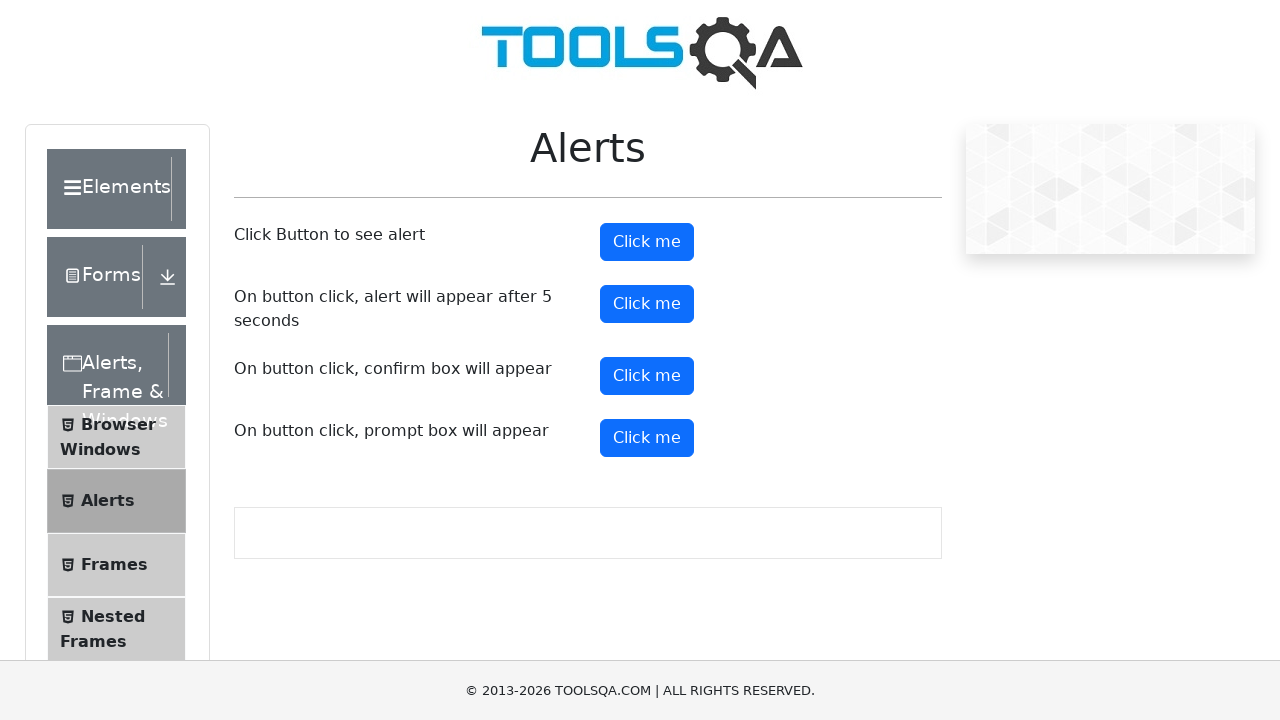

Clicked the confirm button to trigger alert dialog at (647, 376) on #confirmButton
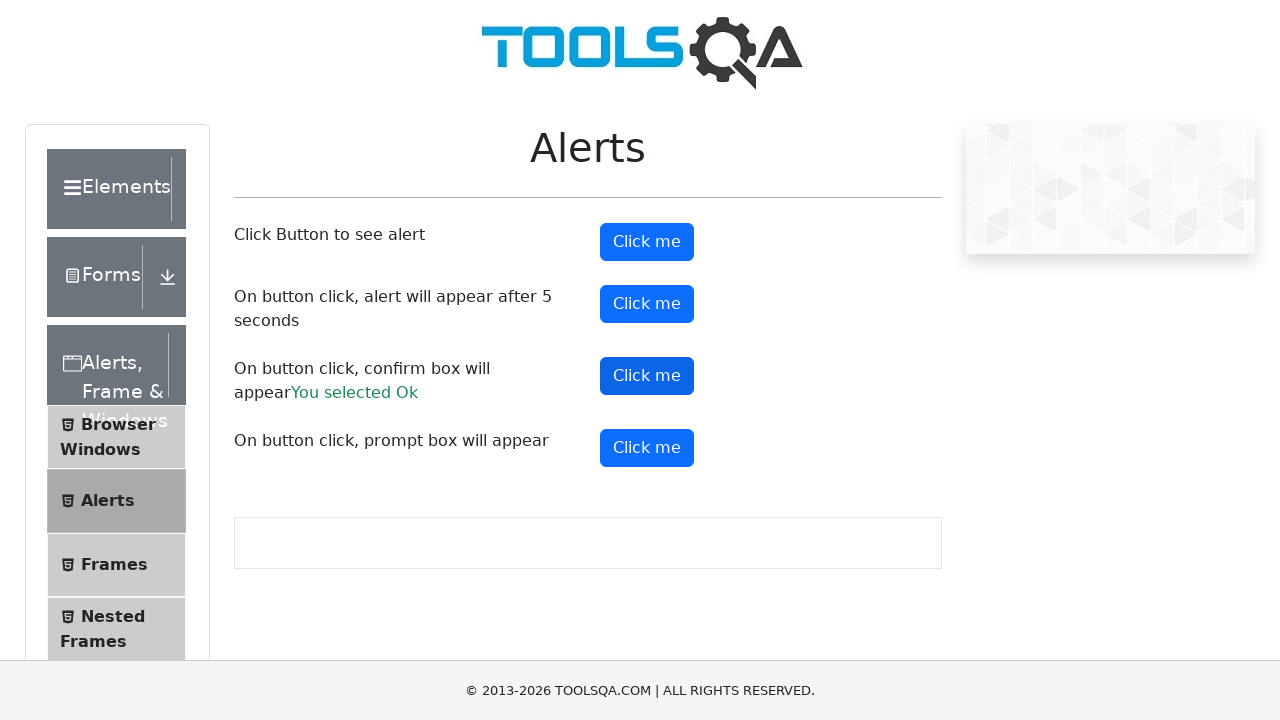

Confirm dialog was accepted and result text appeared
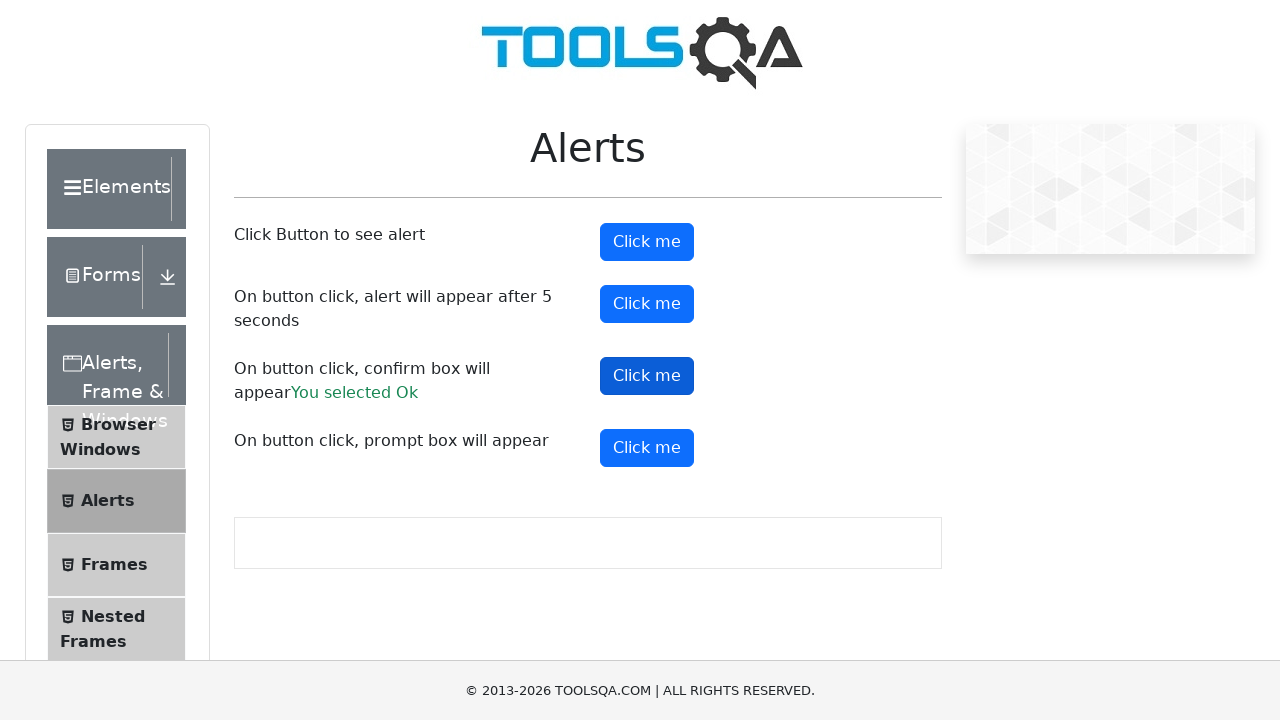

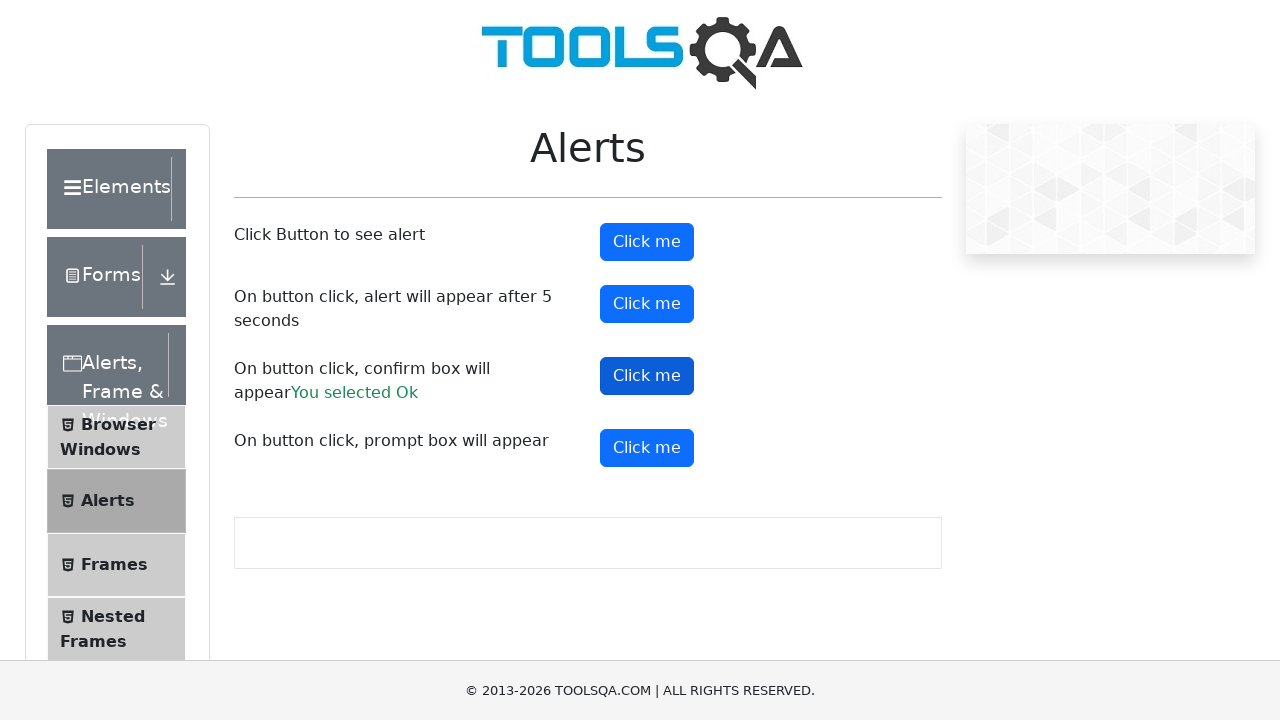